Fills out a form with a name and submits it on the W3Schools forms page

Starting URL: https://www.w3schools.com/html/html_forms.asp

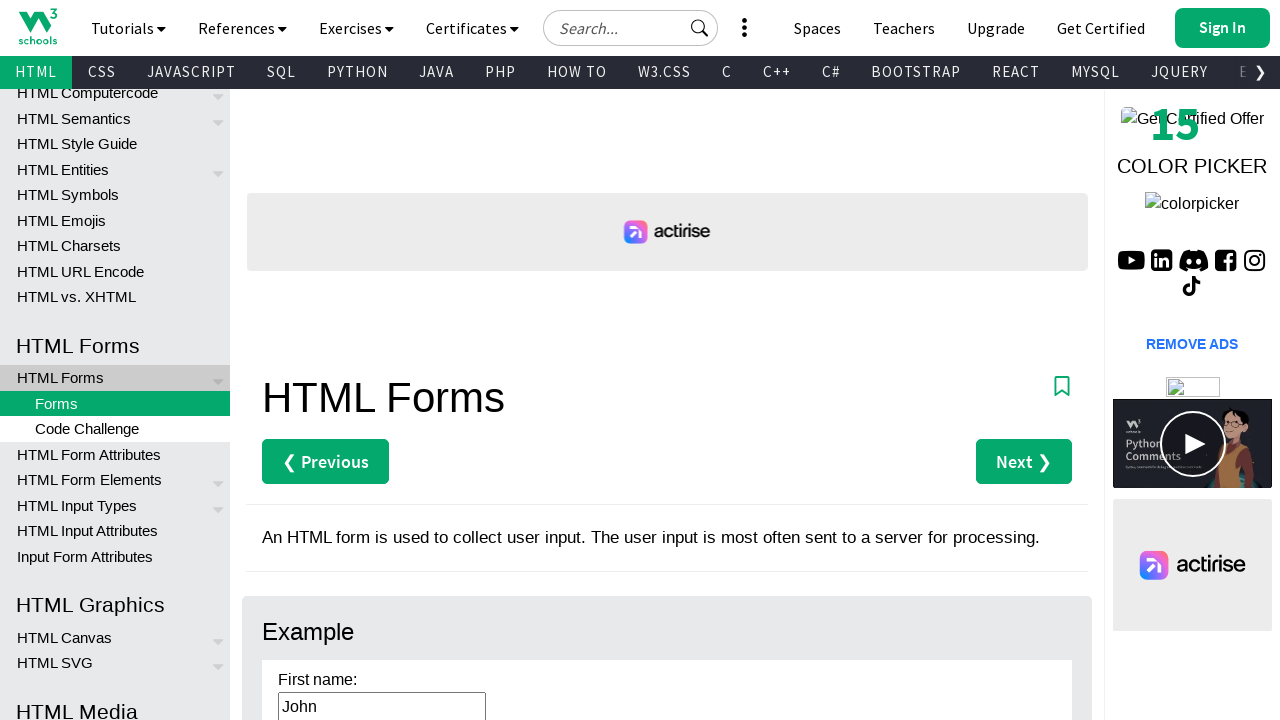

Filled first name input field with 'John Doe' on input[name='fname']
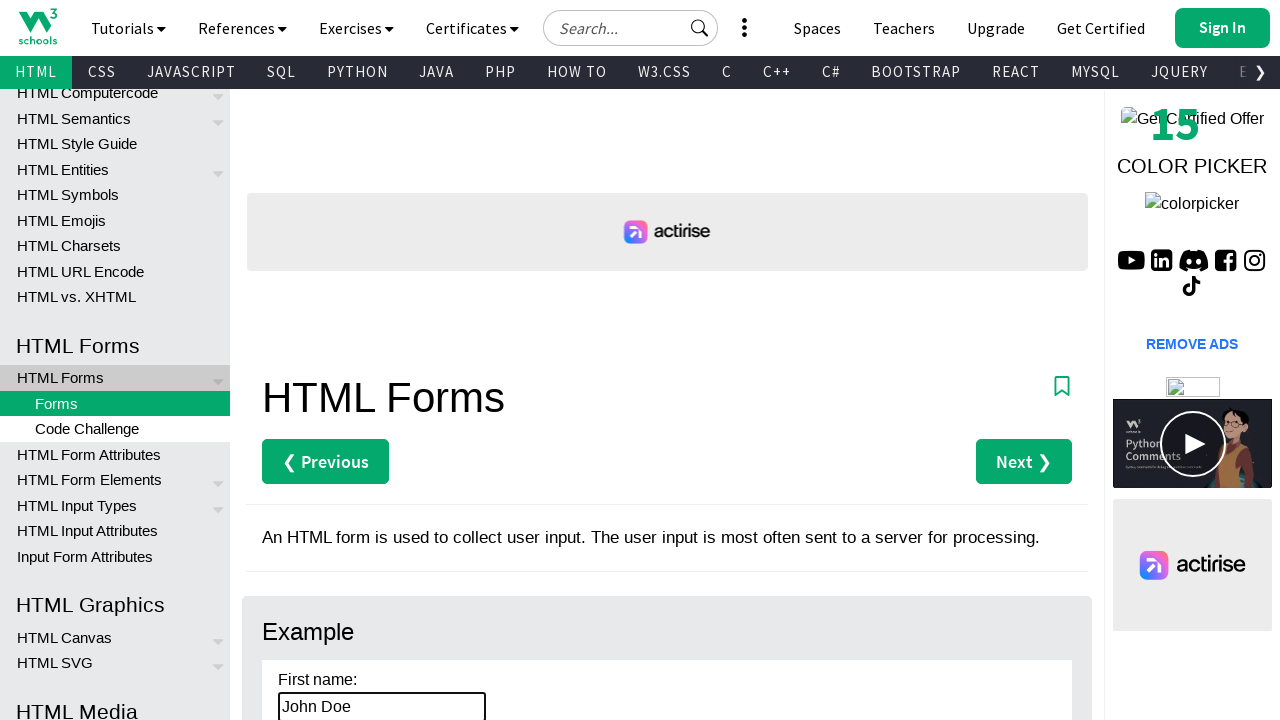

Clicked submit button to submit the form at (311, 360) on input[type='submit']
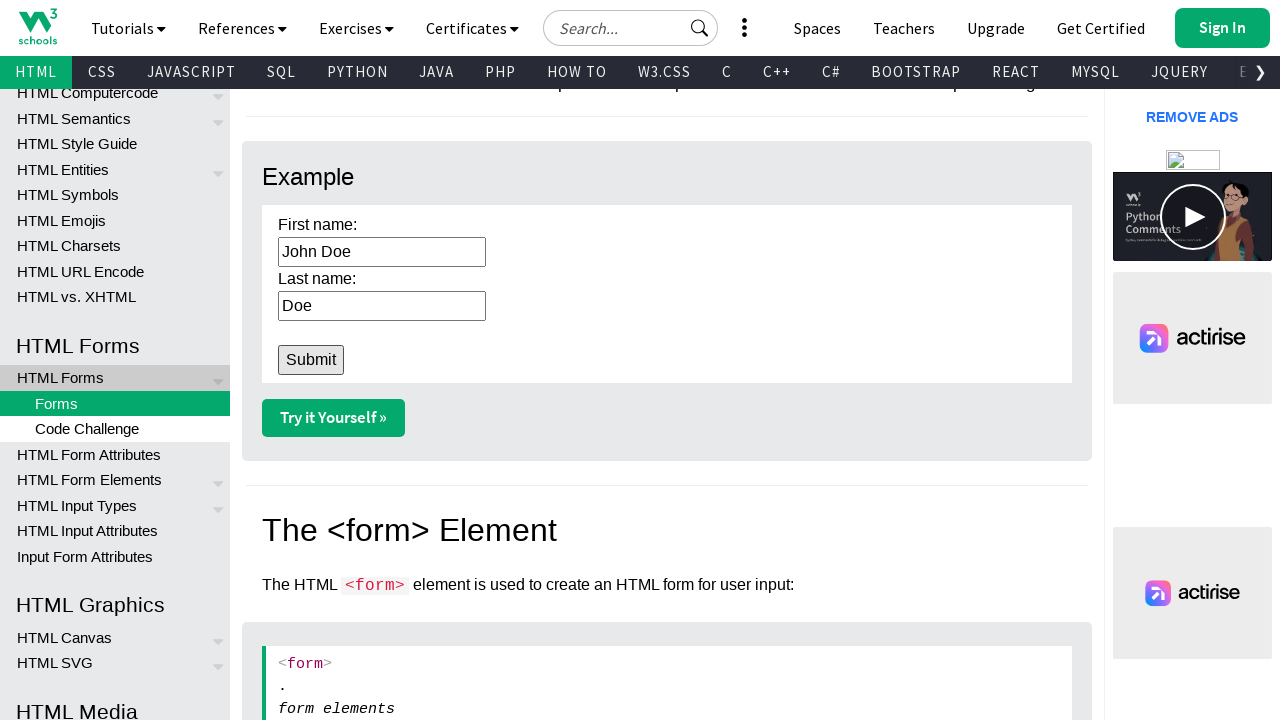

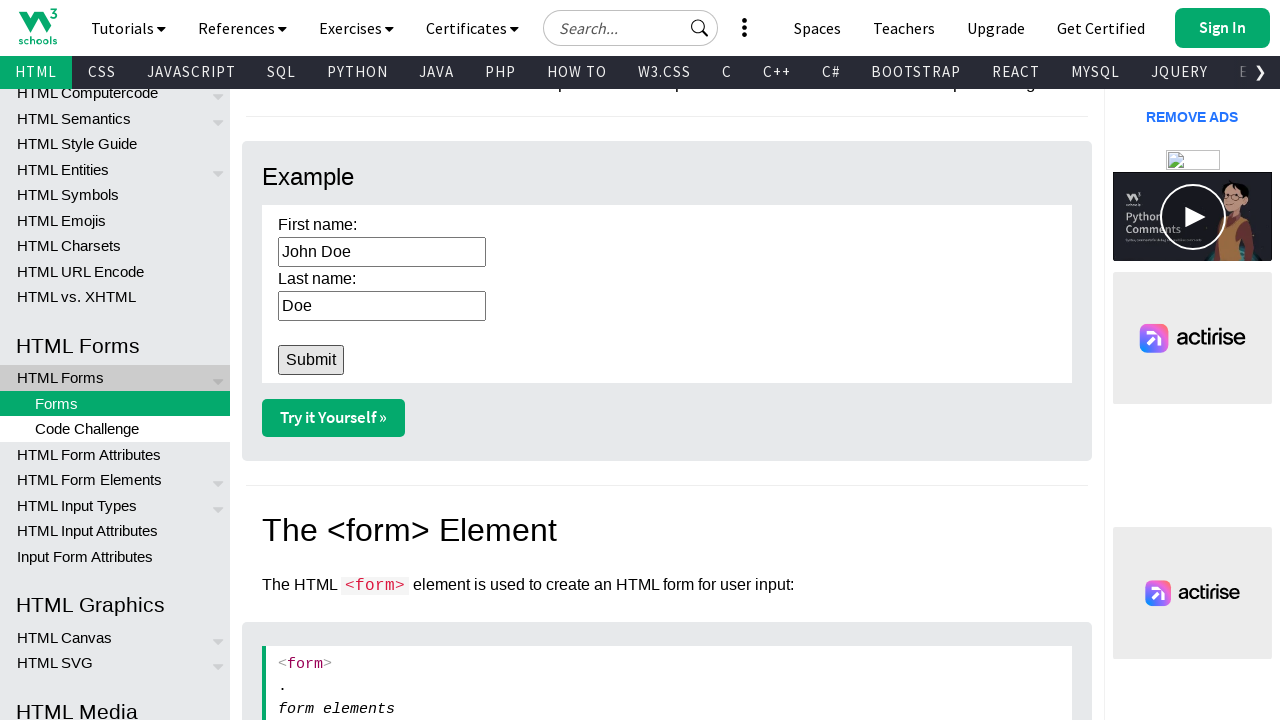